Tests dynamic content loading by clicking a start button and waiting for a "Hello World!" message to appear after the loading completes.

Starting URL: https://the-internet.herokuapp.com/dynamic_loading/2

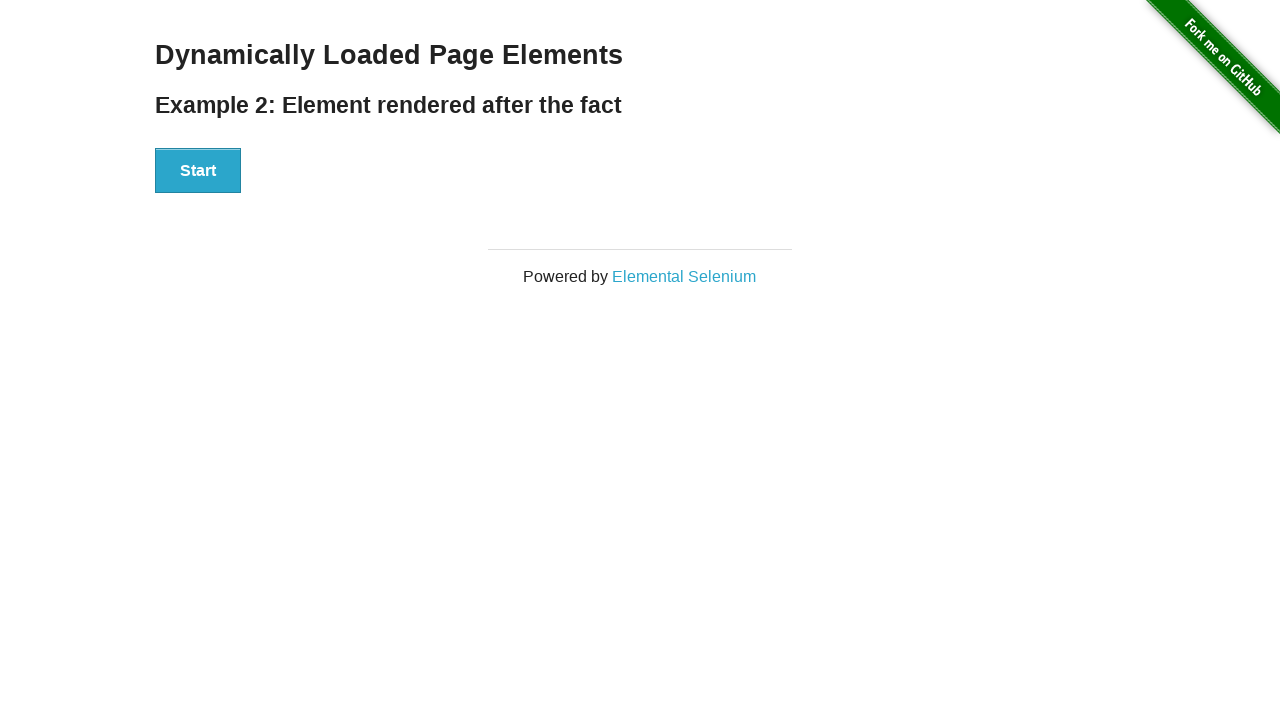

Clicked start button to trigger dynamic loading at (198, 171) on xpath=//div[@id='start']/button
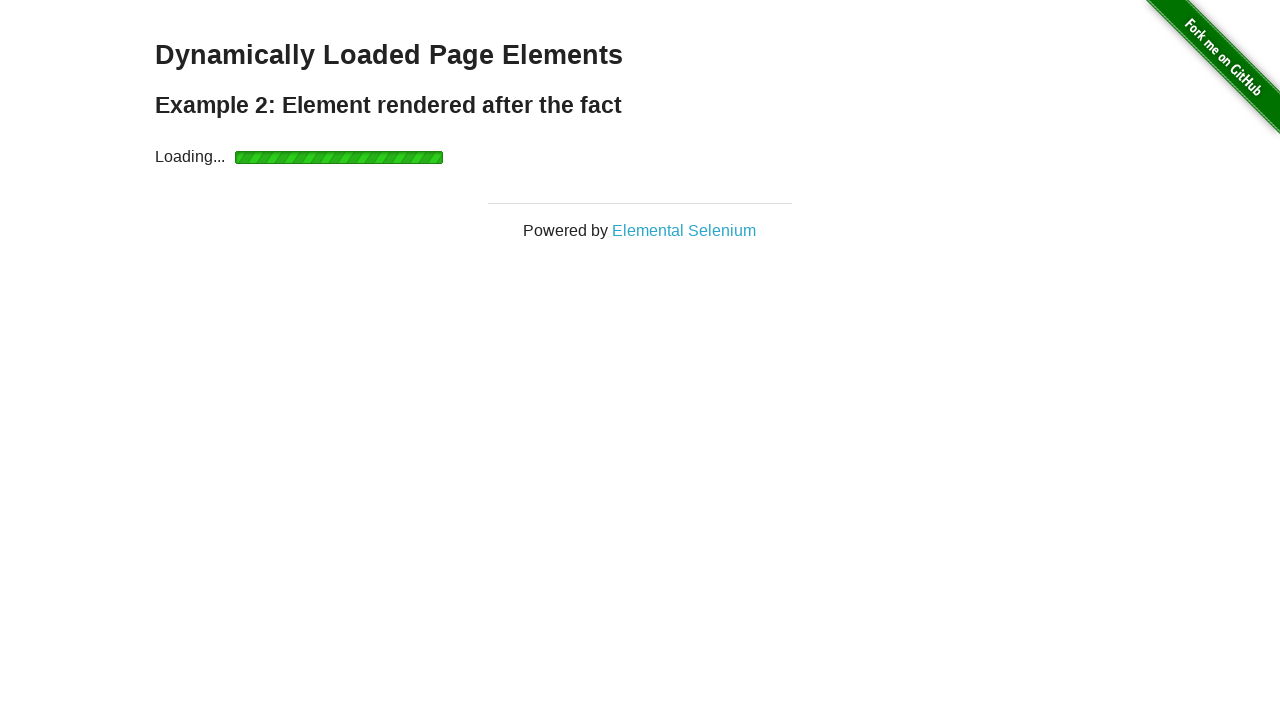

Waited for 'Hello World!' message to appear after loading completed
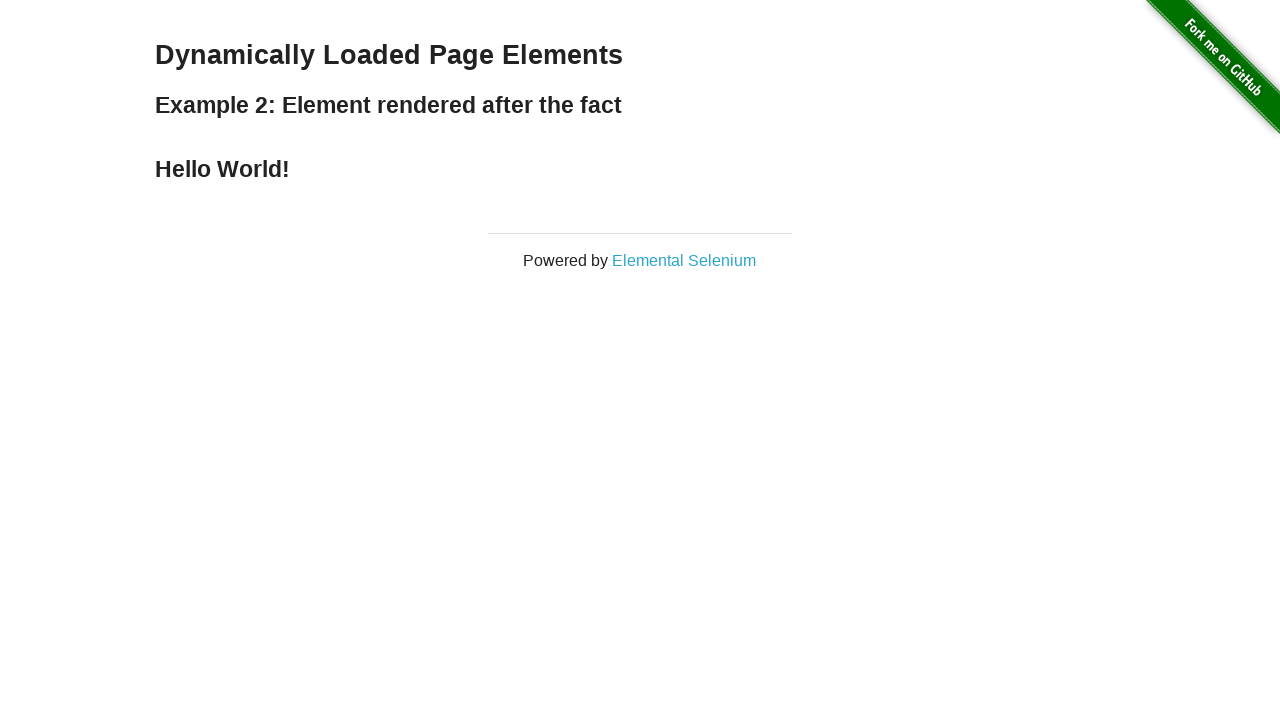

Located the finish element containing the message
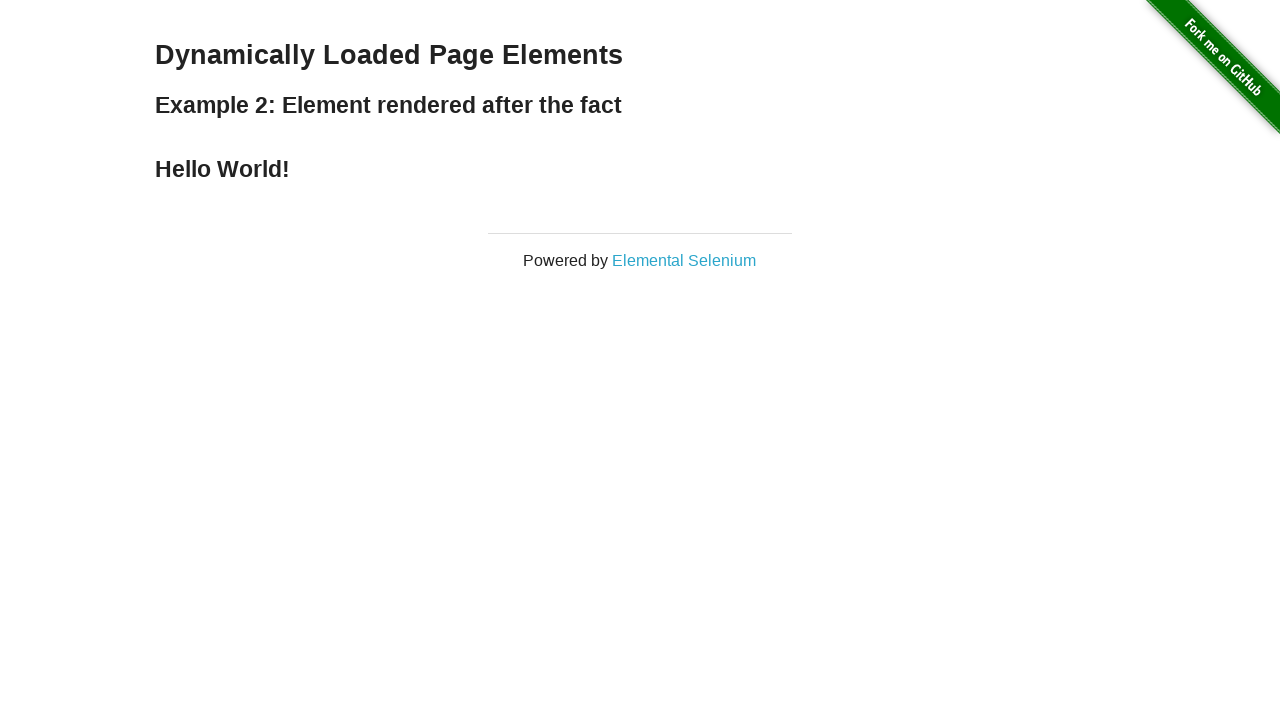

Verified that finish element text content equals 'Hello World!'
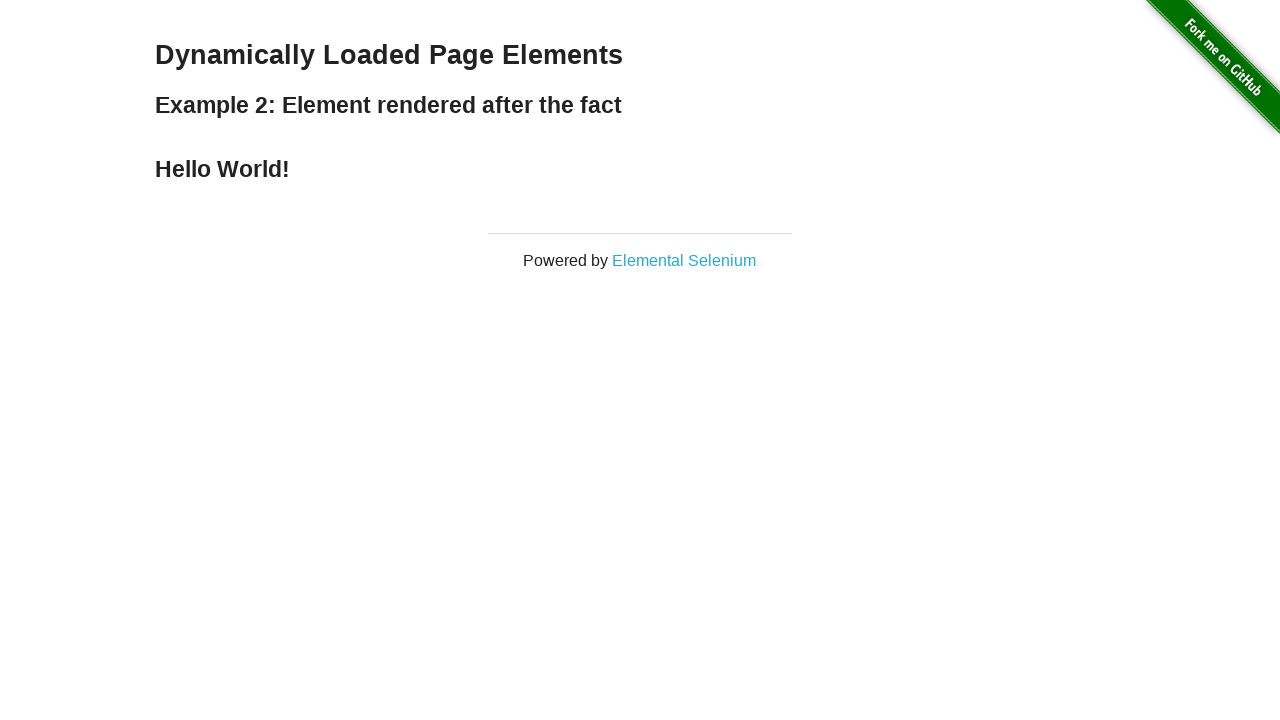

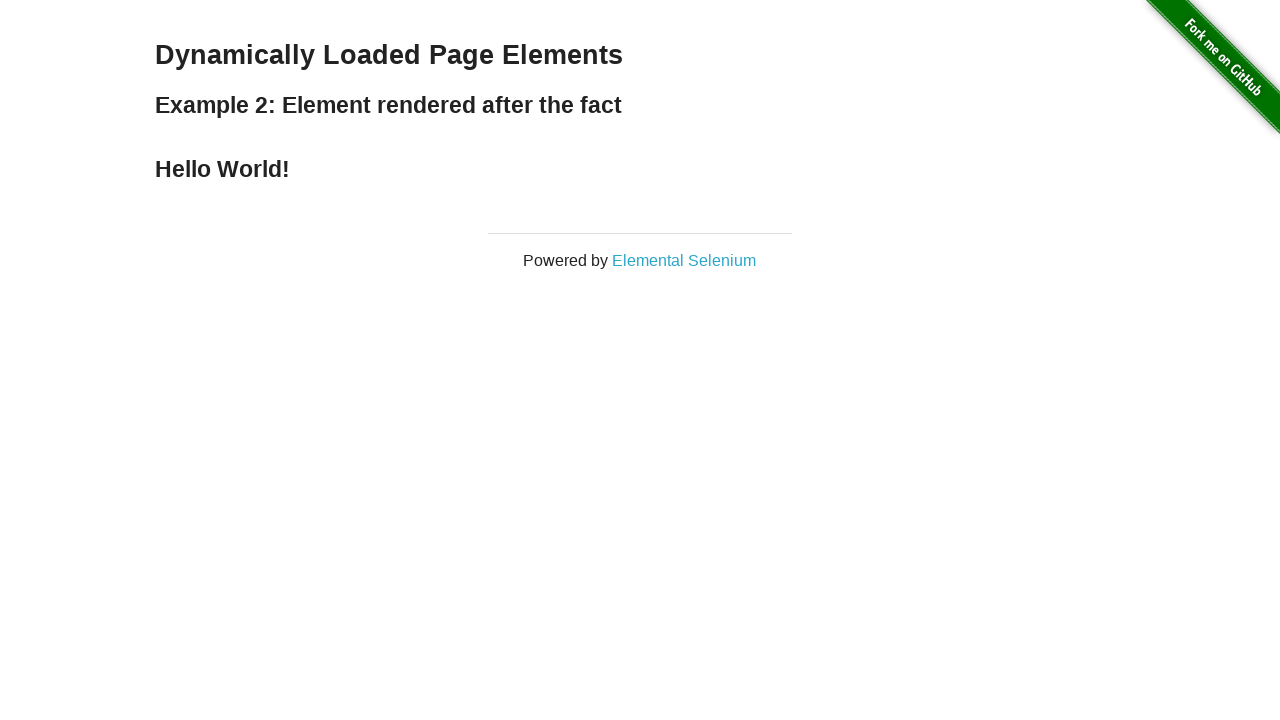